Tests radio button functionality by selecting "Yes" and "Impressive" radio buttons and verifying the selection text updates accordingly.

Starting URL: https://demoqa.com/radio-button

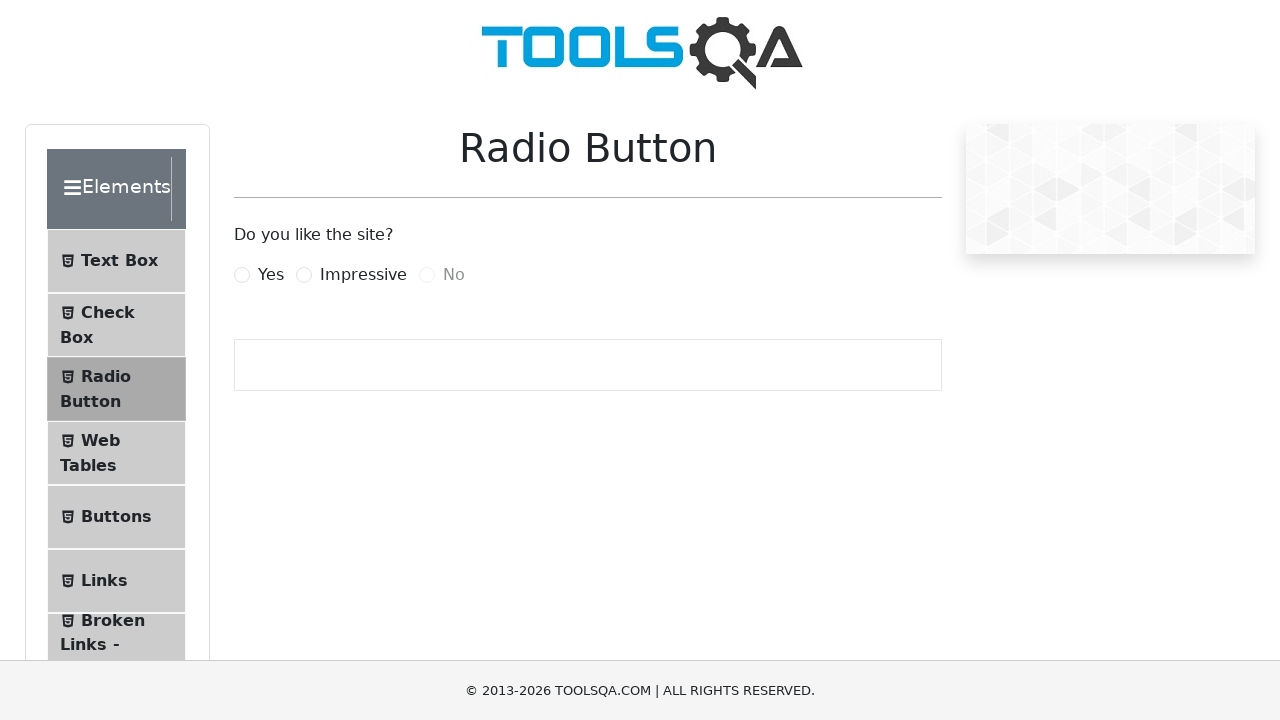

Clicked 'Yes' radio button at (271, 275) on label:has-text('Yes')
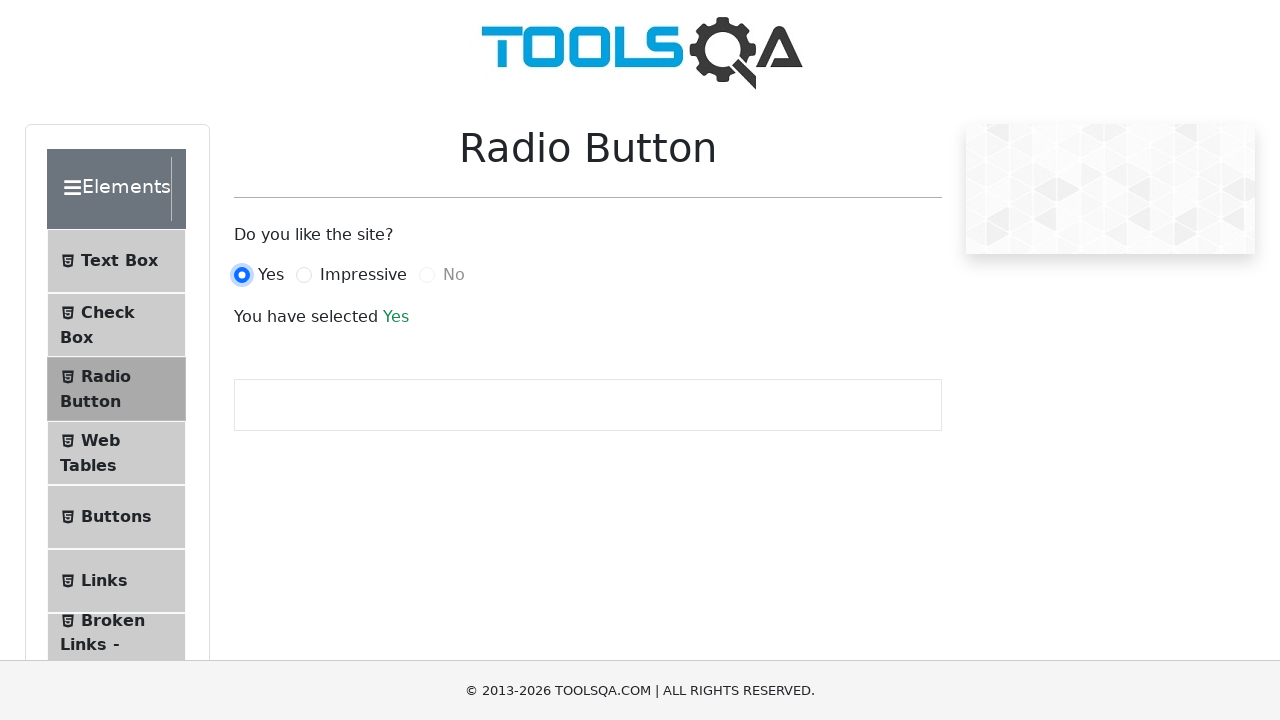

Verified 'You have selected Yes' text appeared
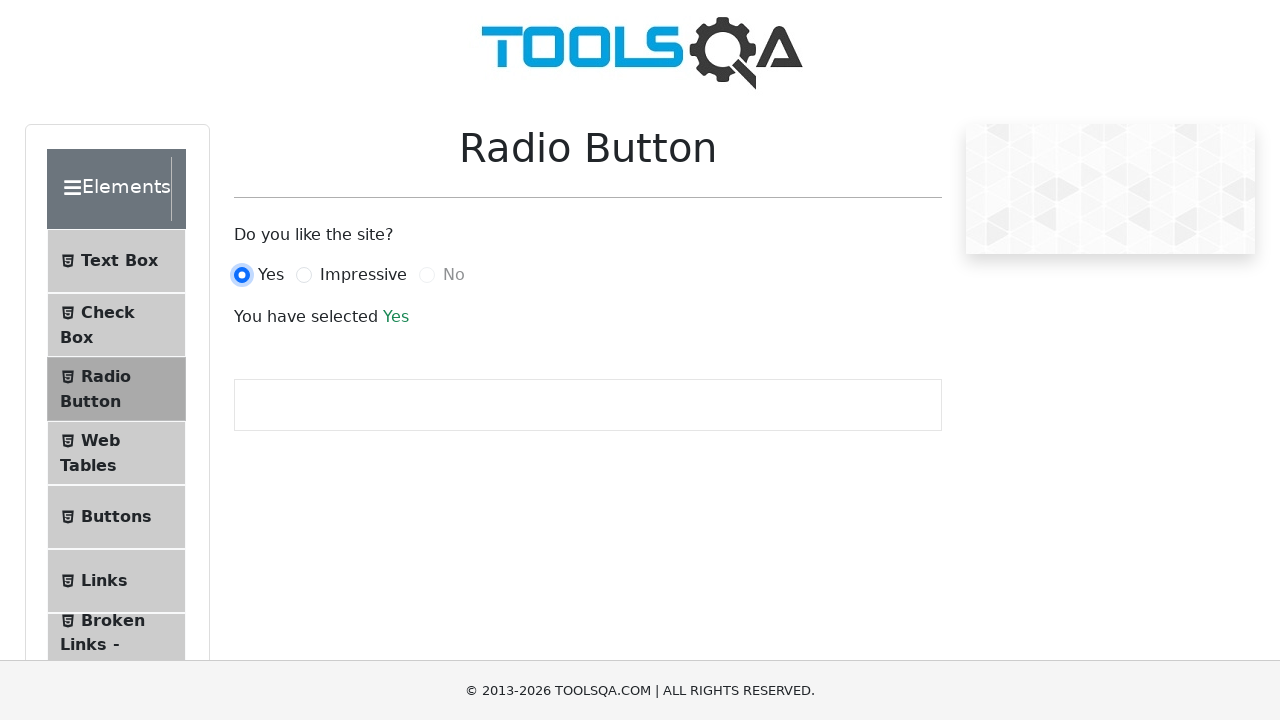

Clicked 'Impressive' radio button at (363, 275) on label:has-text('Impressive')
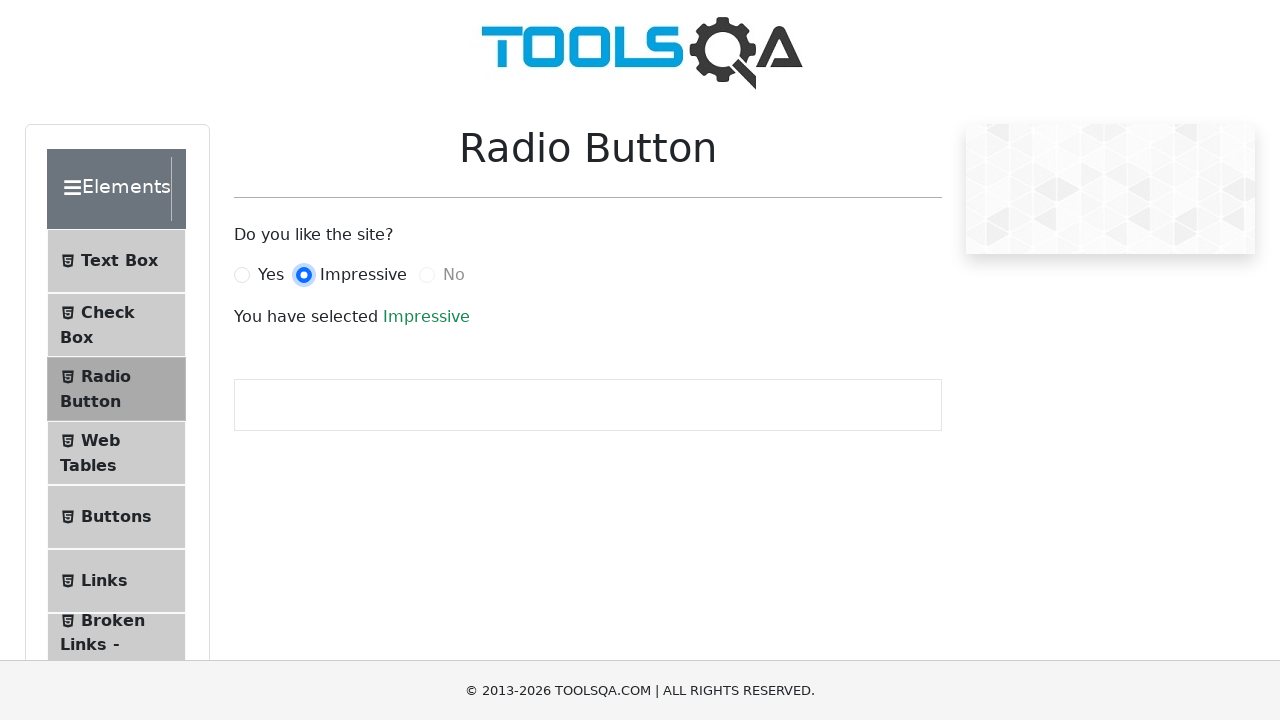

Verified 'You have selected Impressive' text appeared
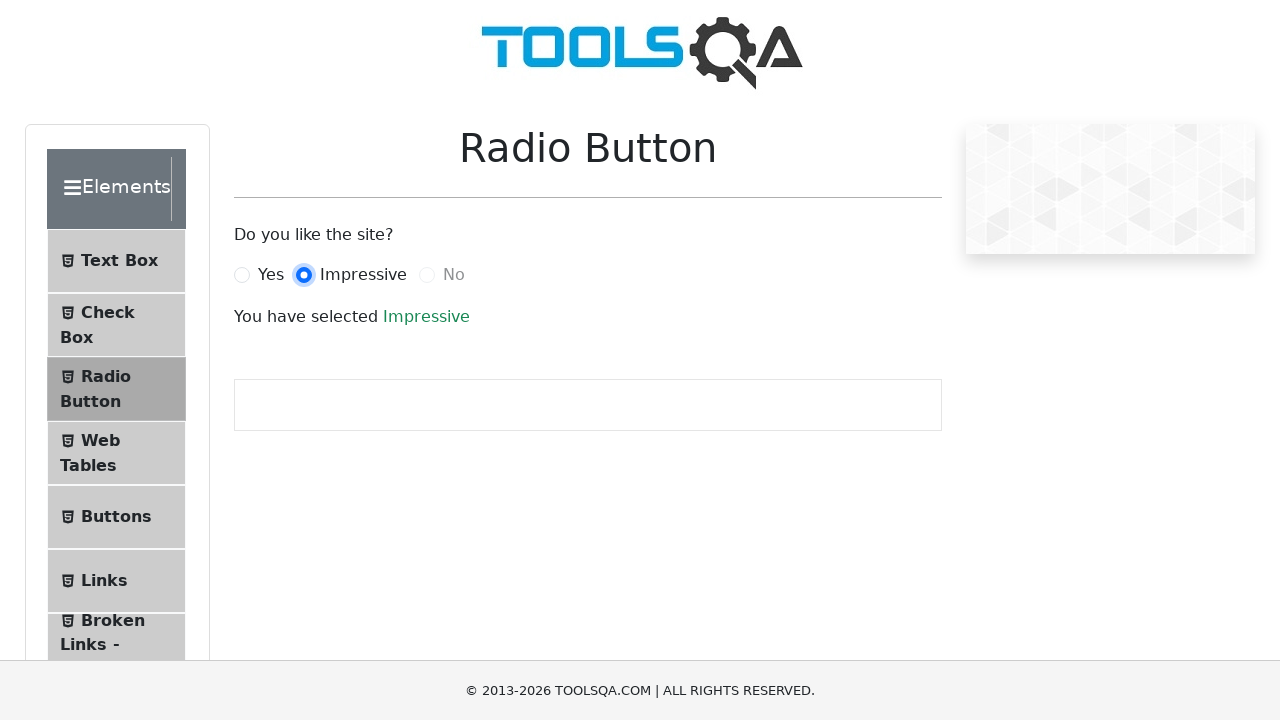

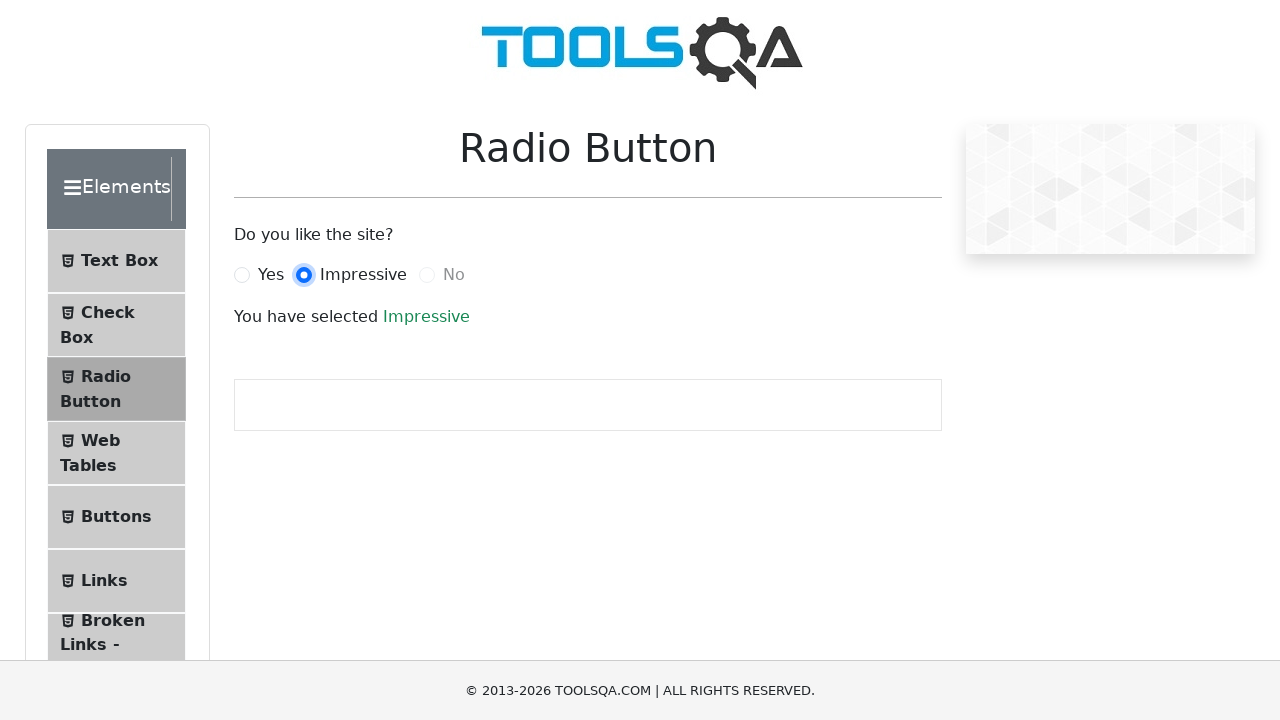